Navigates to Khan Academy homepage and waits for the page to load

Starting URL: https://www.khanacademy.org/

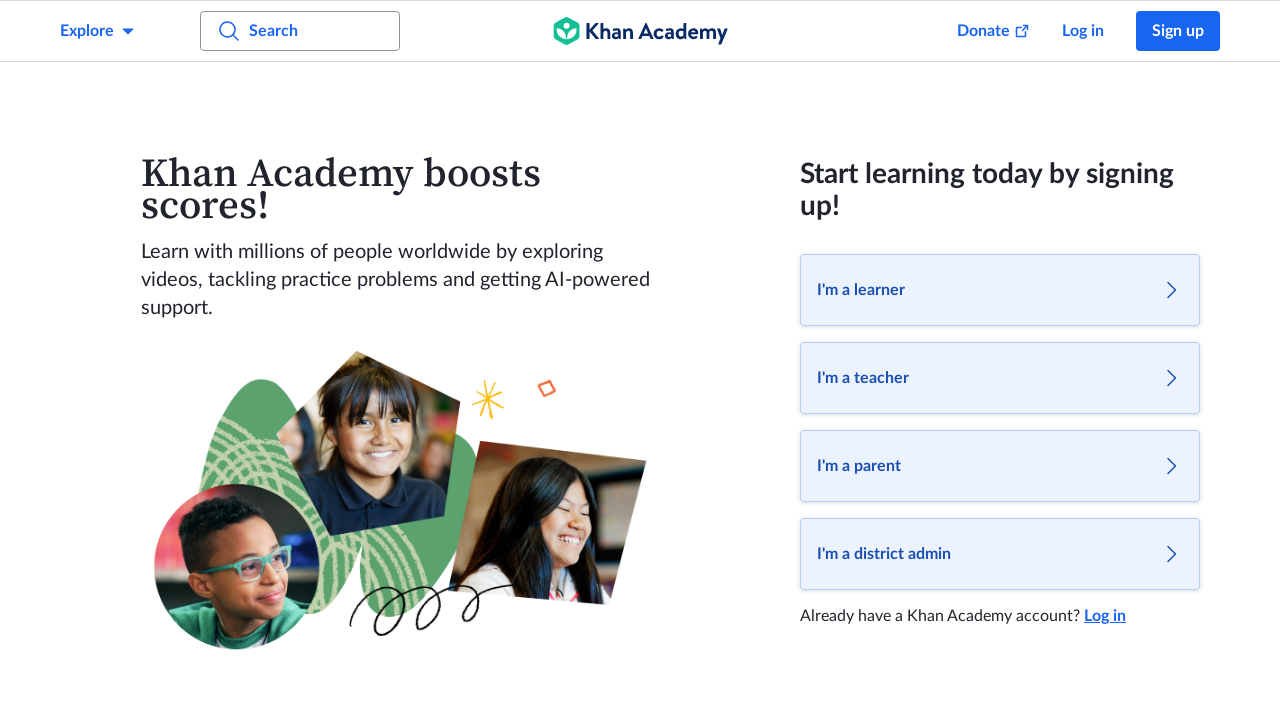

Navigated to Khan Academy homepage
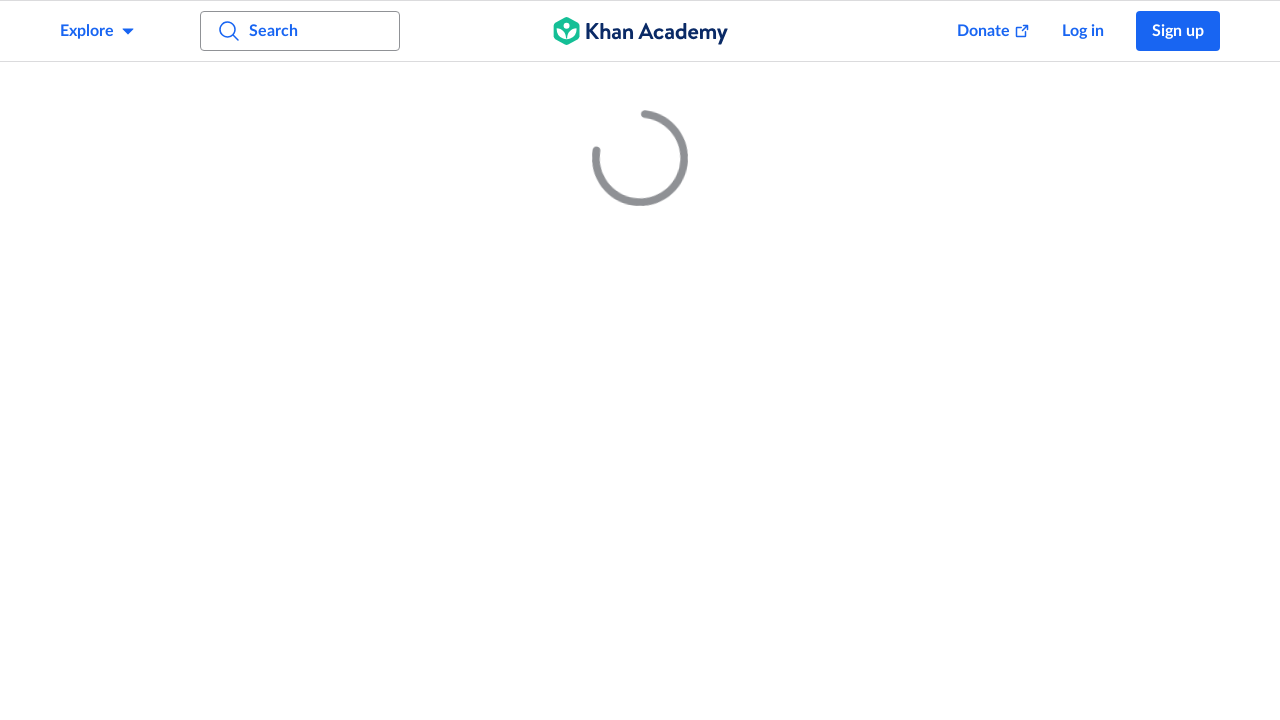

Waited for page to fully load (networkidle state reached)
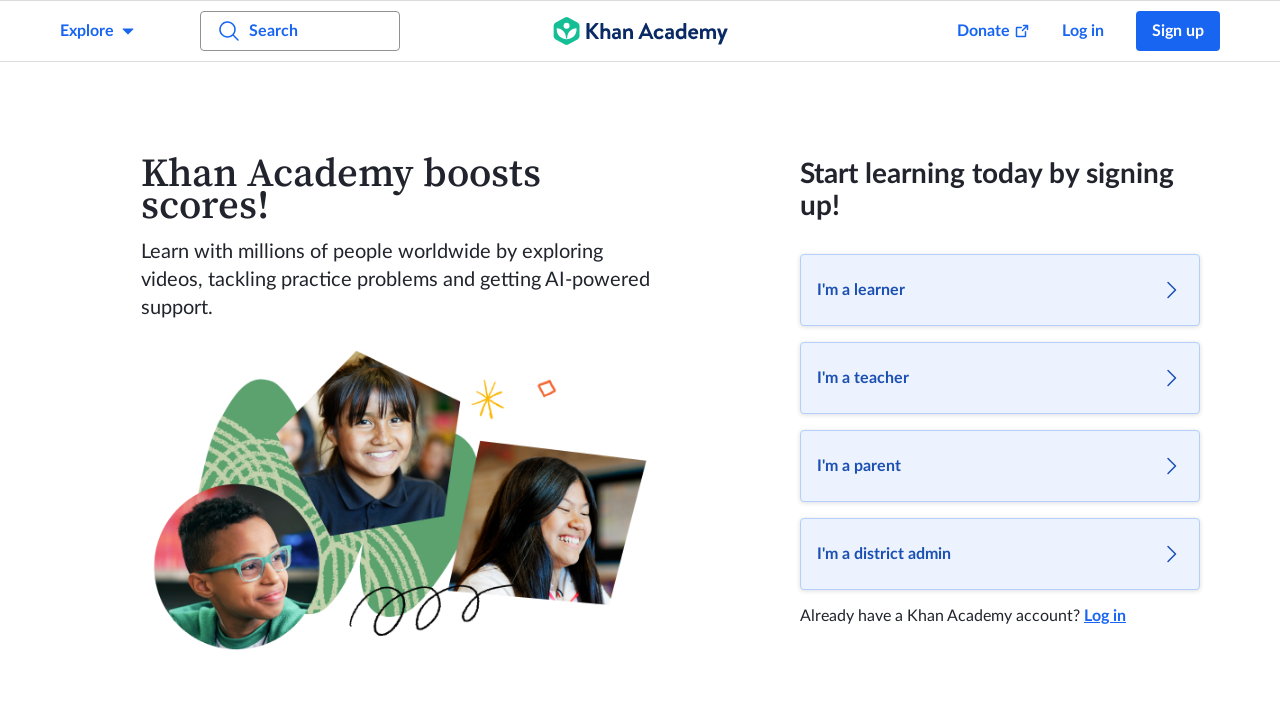

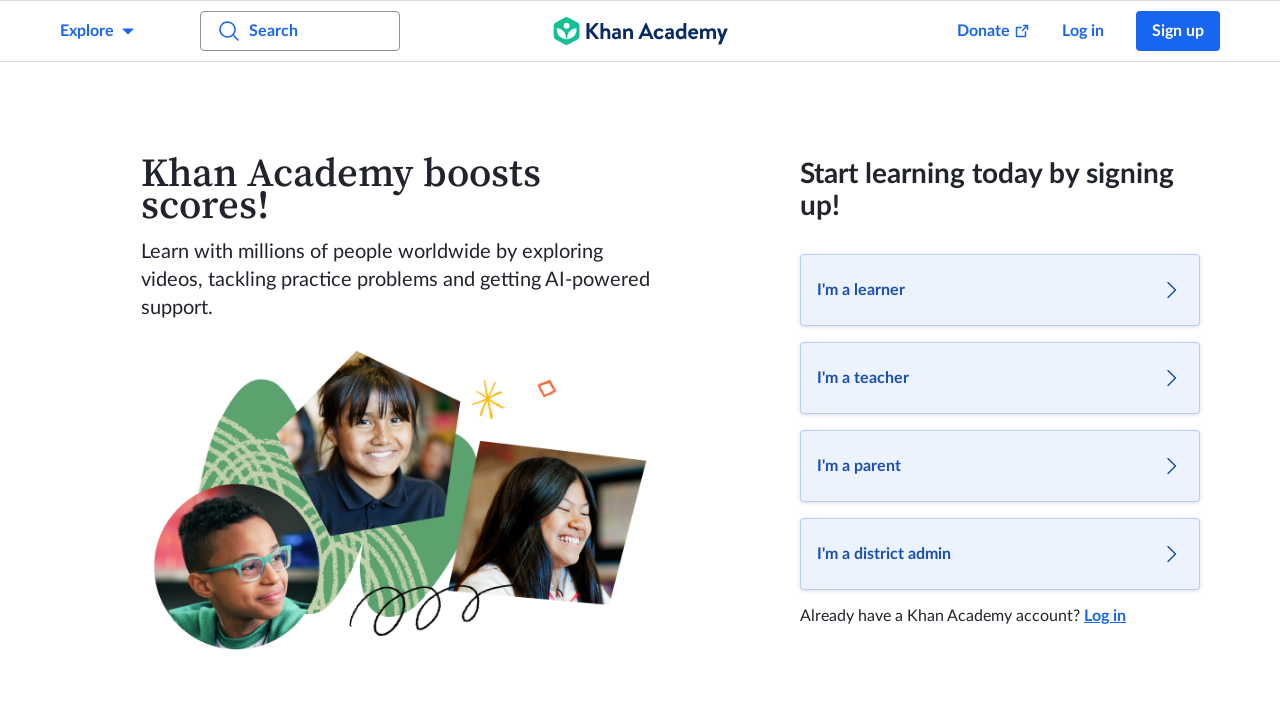